Fills out a Selenium practice form with personal information including name, gender, experience, date, profession, and continent selection from dropdowns.

Starting URL: https://www.techlistic.com/p/selenium-practice-form.html

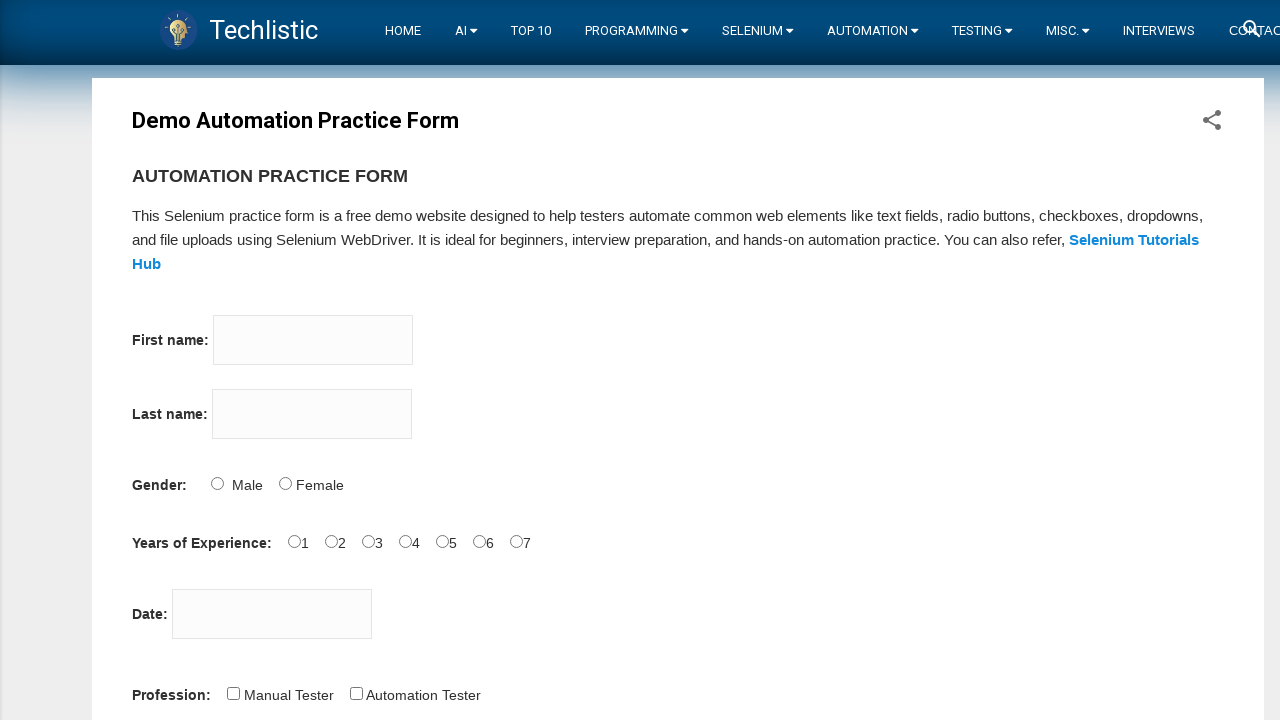

Filled first name field with 'parsu' on input[name='firstname']
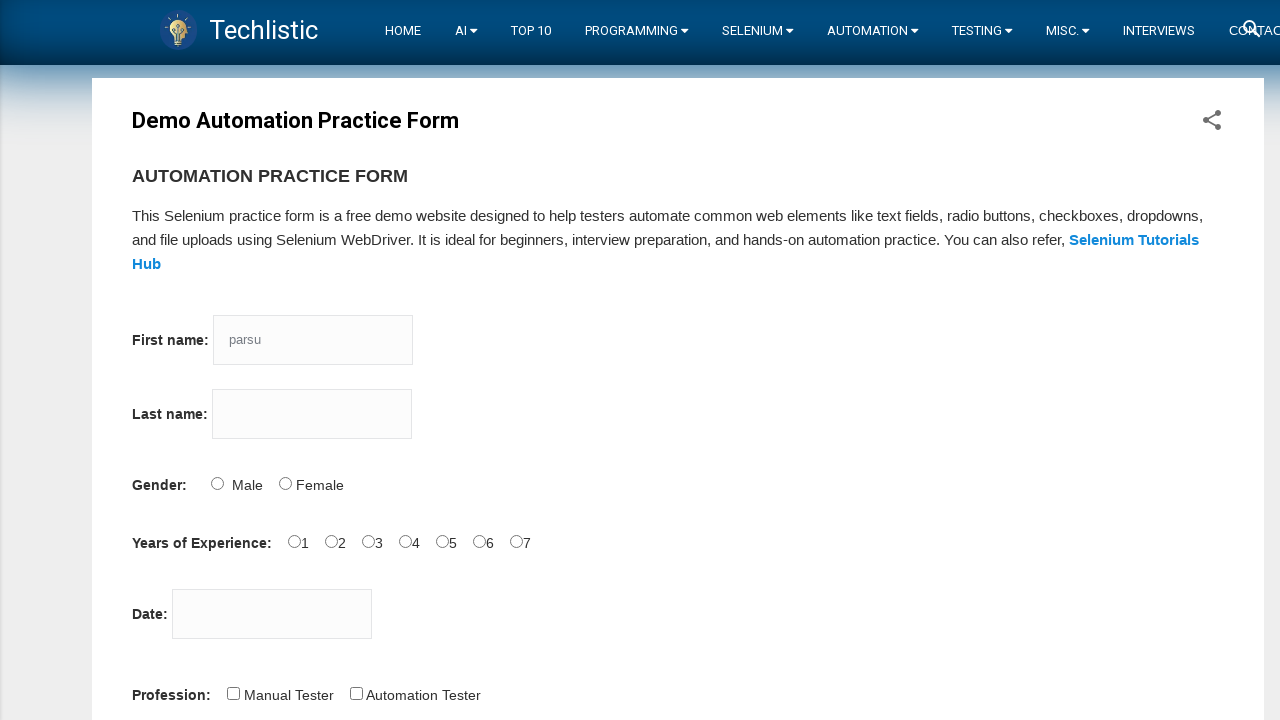

Filled last name field with 'biru' on input[name='lastname']
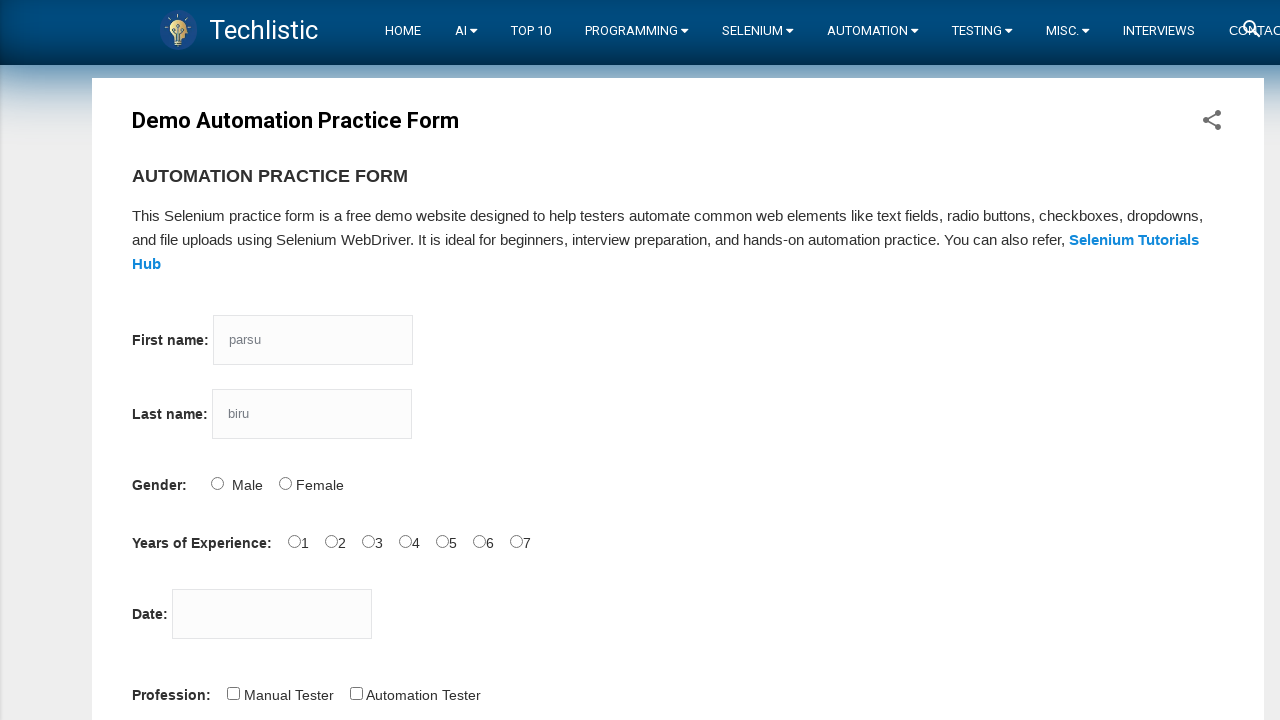

Selected gender: Male at (217, 483) on input[value='Male']
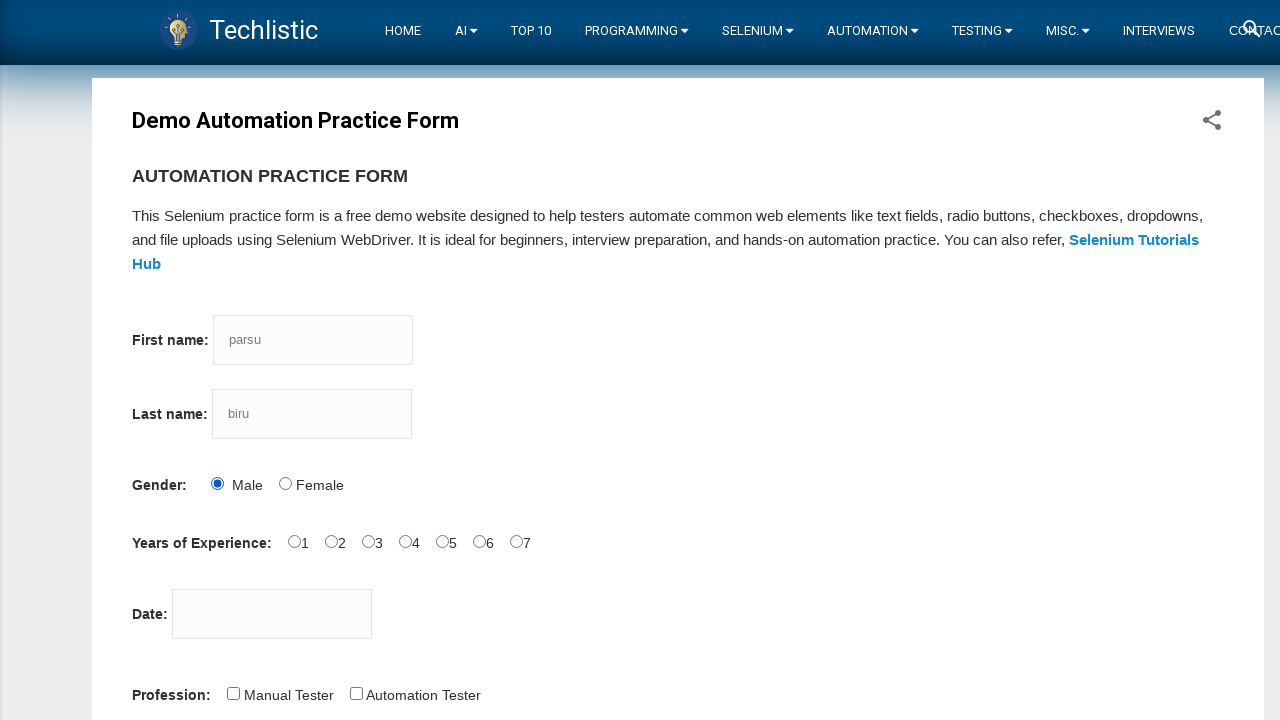

Selected experience: 3 years at (368, 541) on input[value='3']
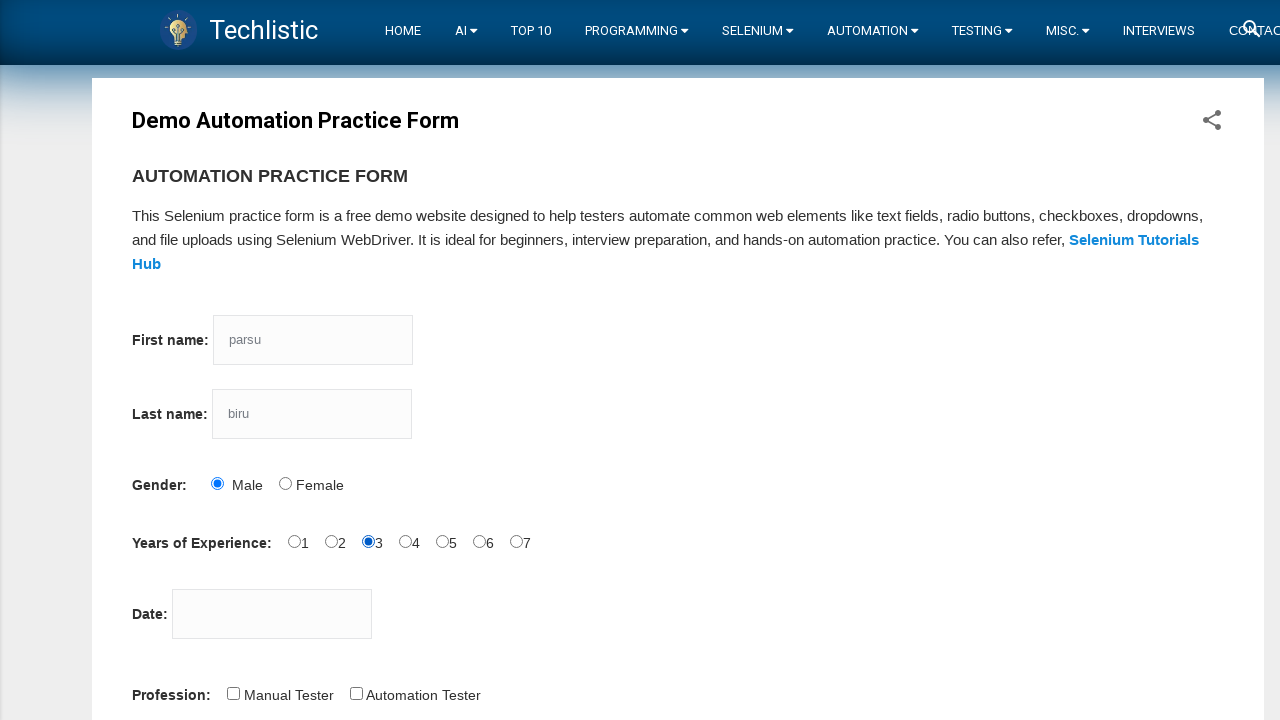

Entered date: 22-10-20 on #datepicker
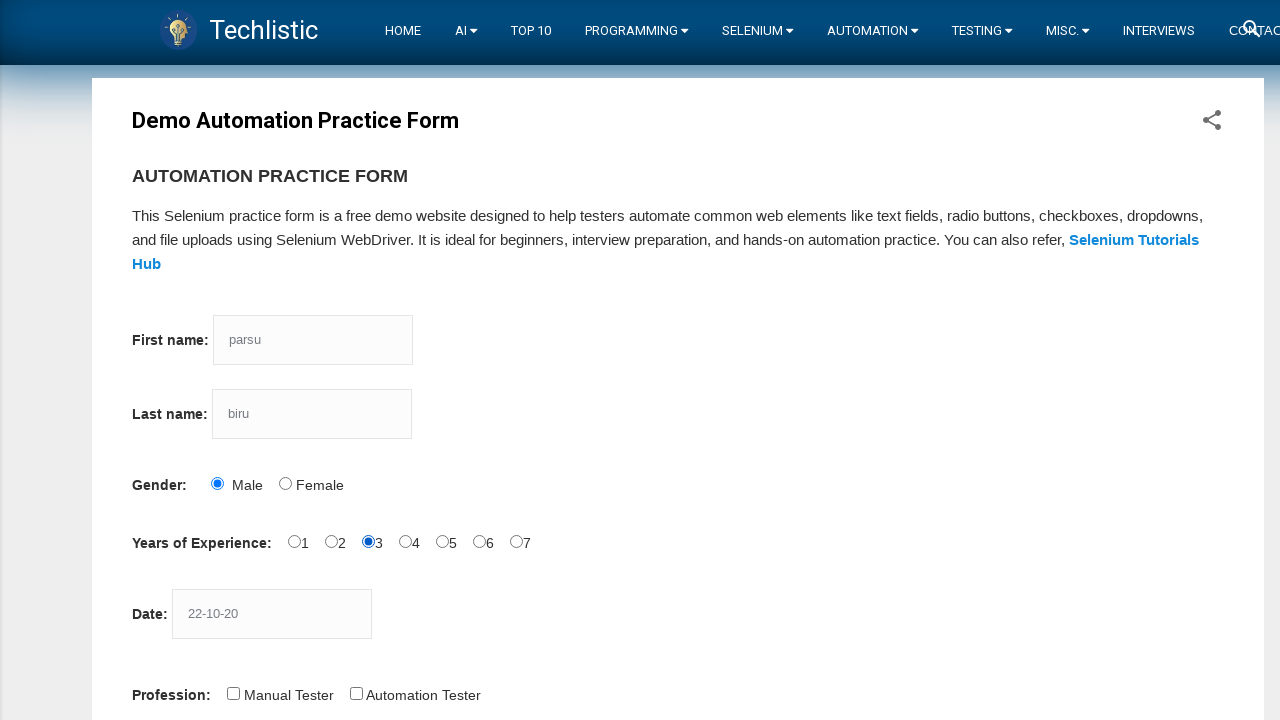

Selected profession: Automation Tester at (356, 693) on #profession-1
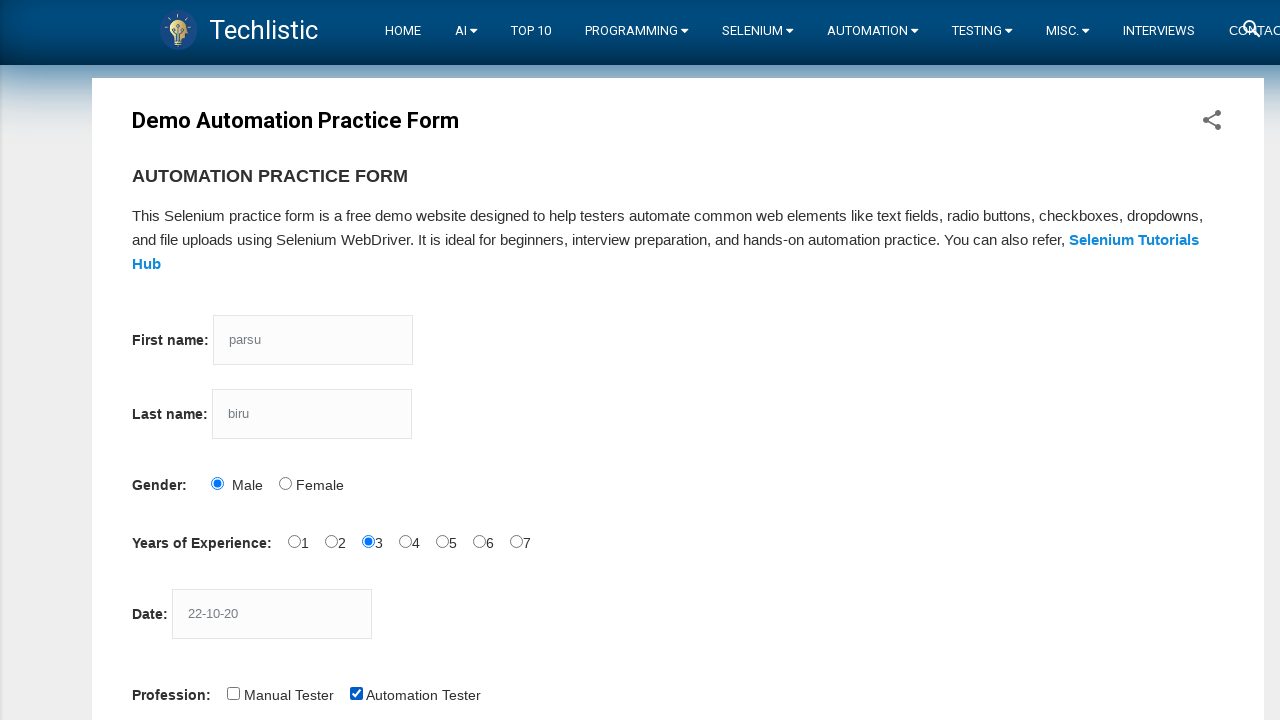

Selected continent: Australia from dropdown on #continents
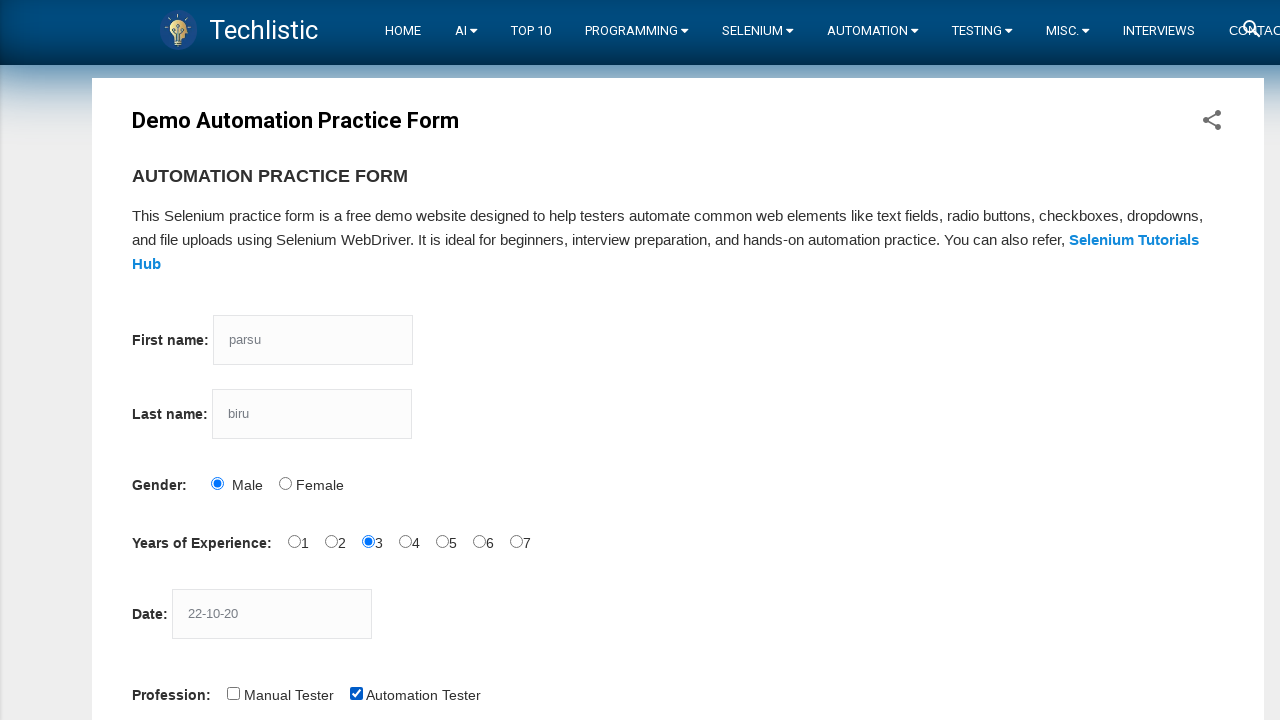

Selected Selenium command: Browser Commands from multi-select on select[name='selenium_commands']
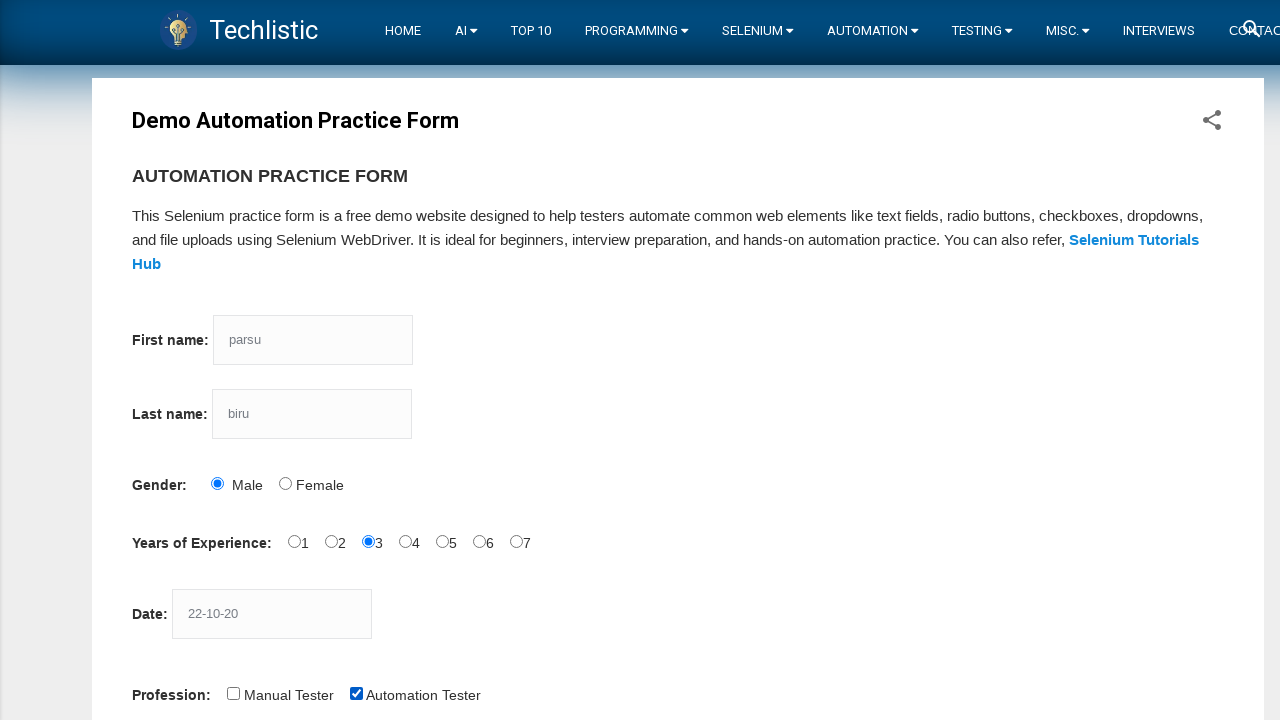

Waited 1000ms for form processing
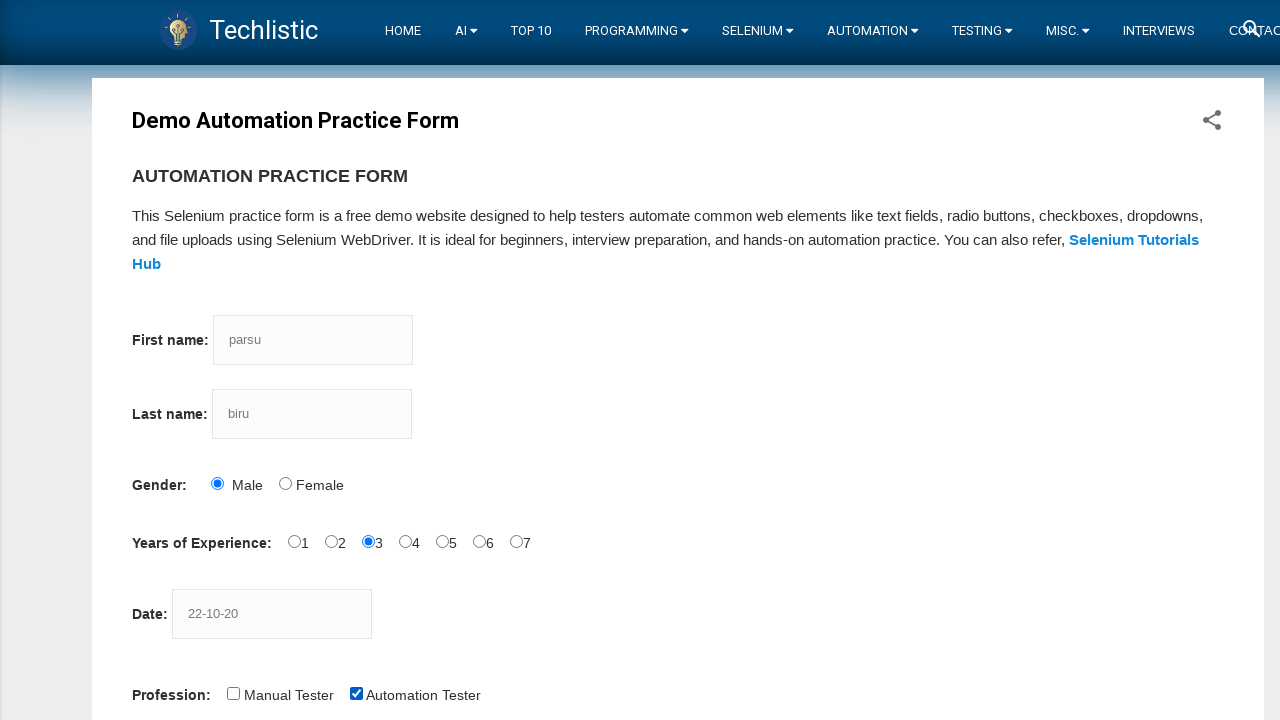

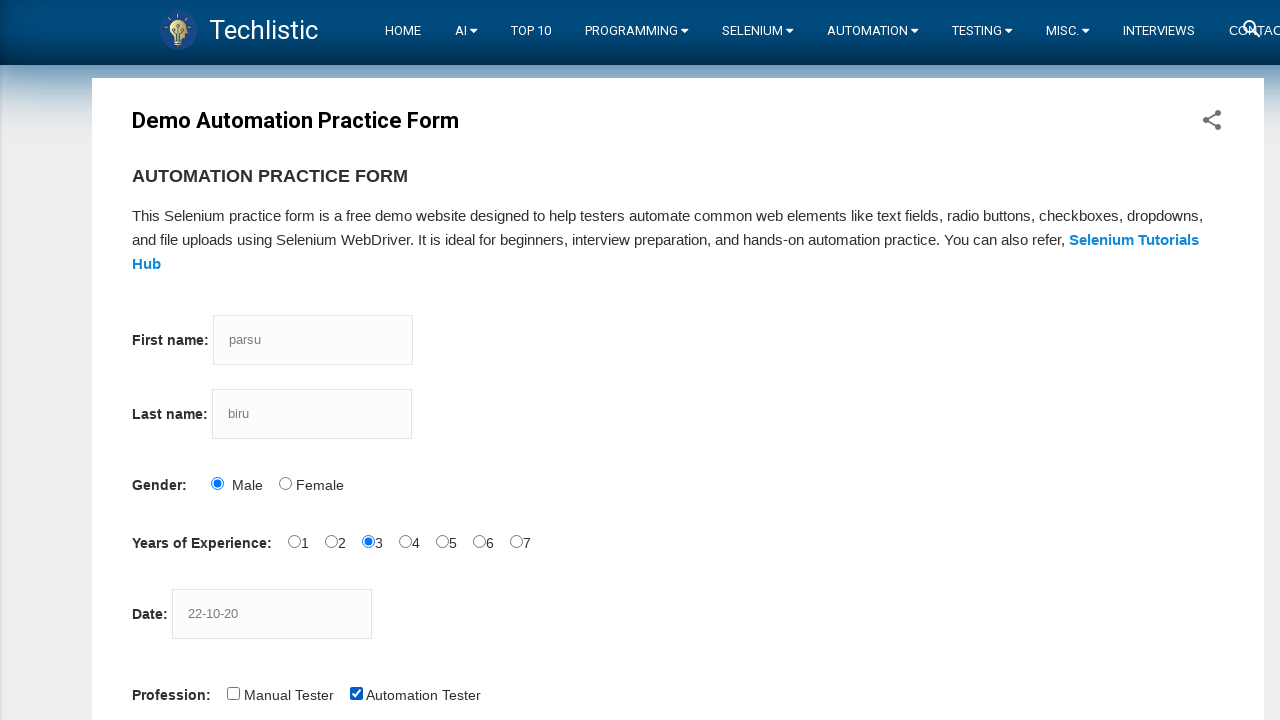